Tests basic form interactions by clearing and filling a text input field, clicking a result button, and selecting a checkbox on a demo actions page.

Starting URL: https://kristinek.github.io/site/examples/actions

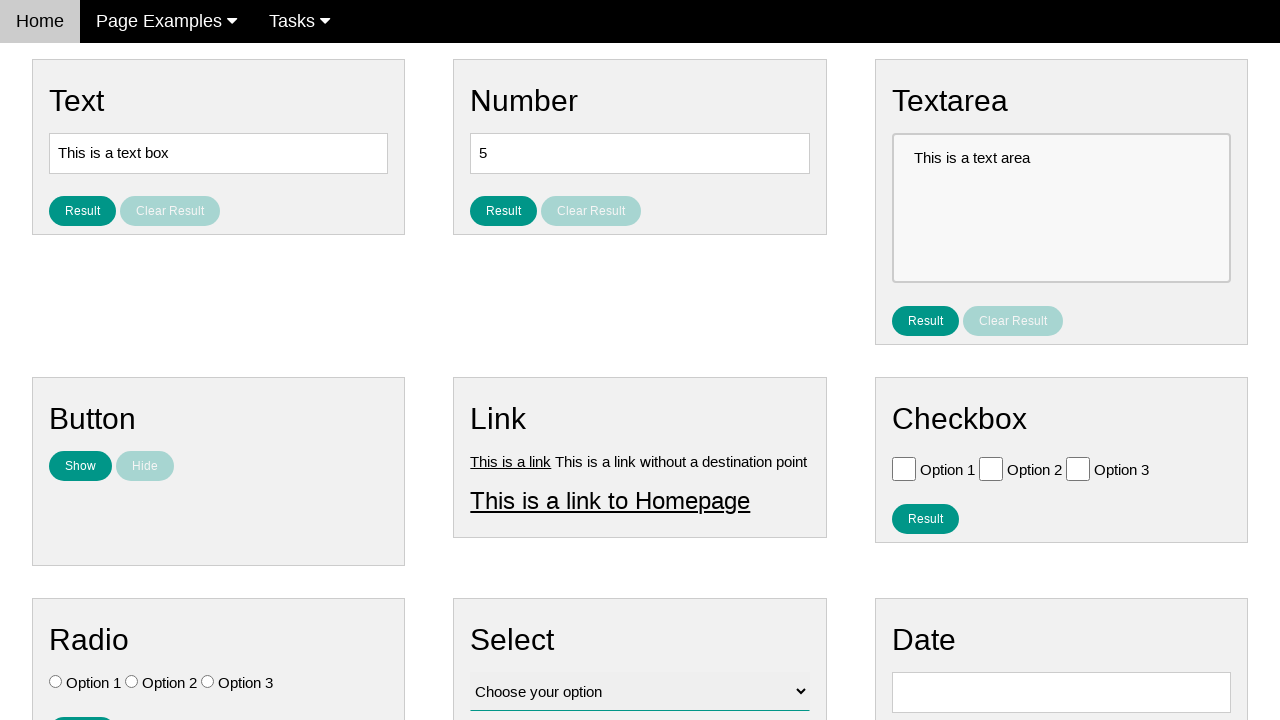

Cleared the text input field on #text
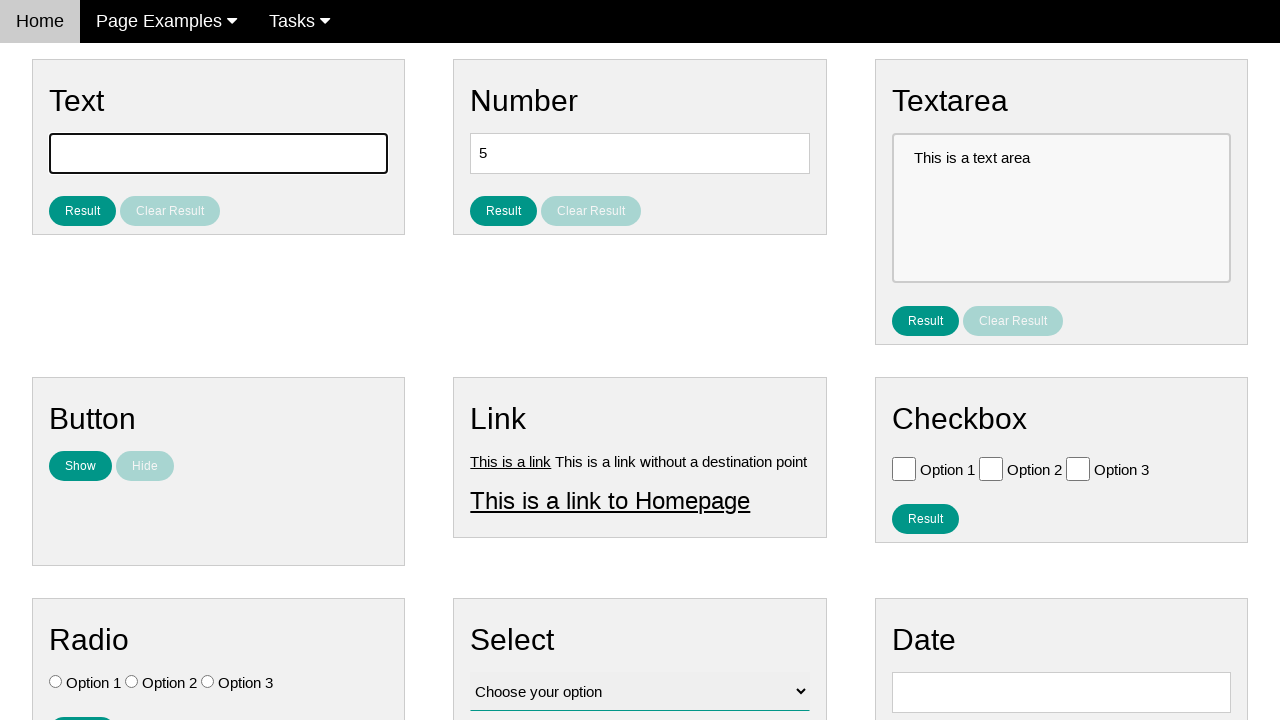

Filled text input field with 'Hello World!' on #text
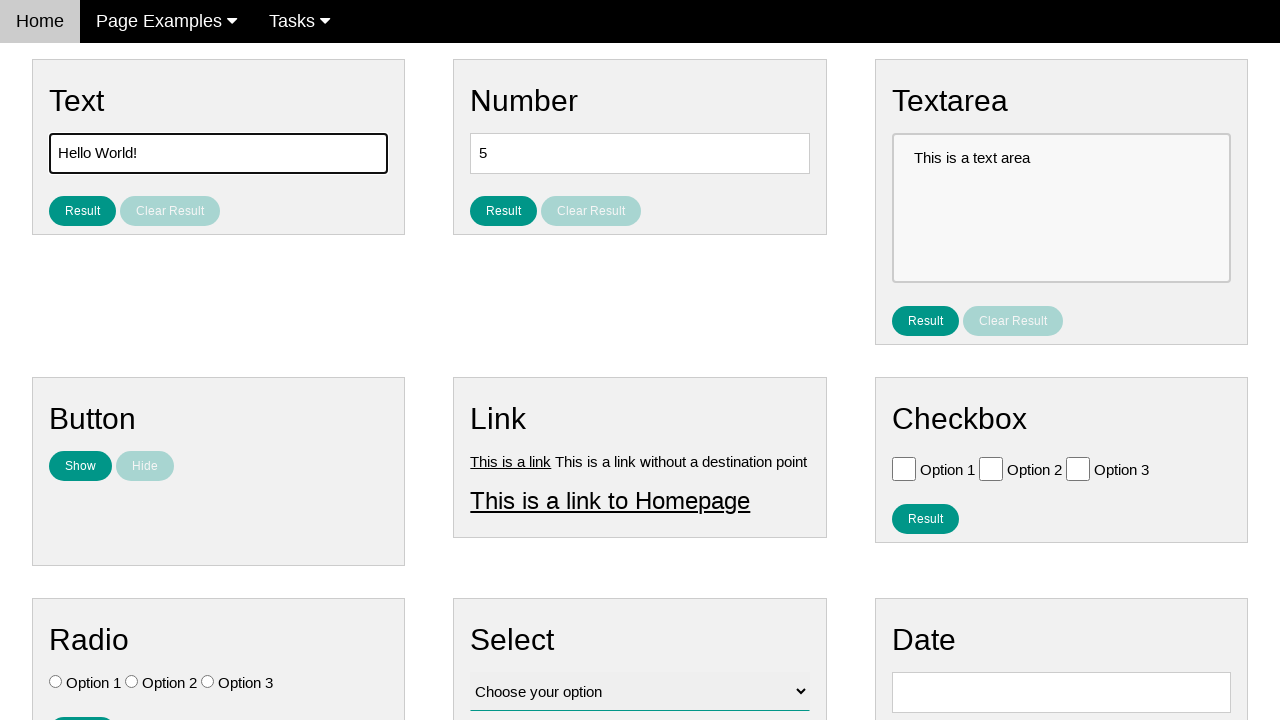

Clicked the result button at (82, 211) on #result_button_text
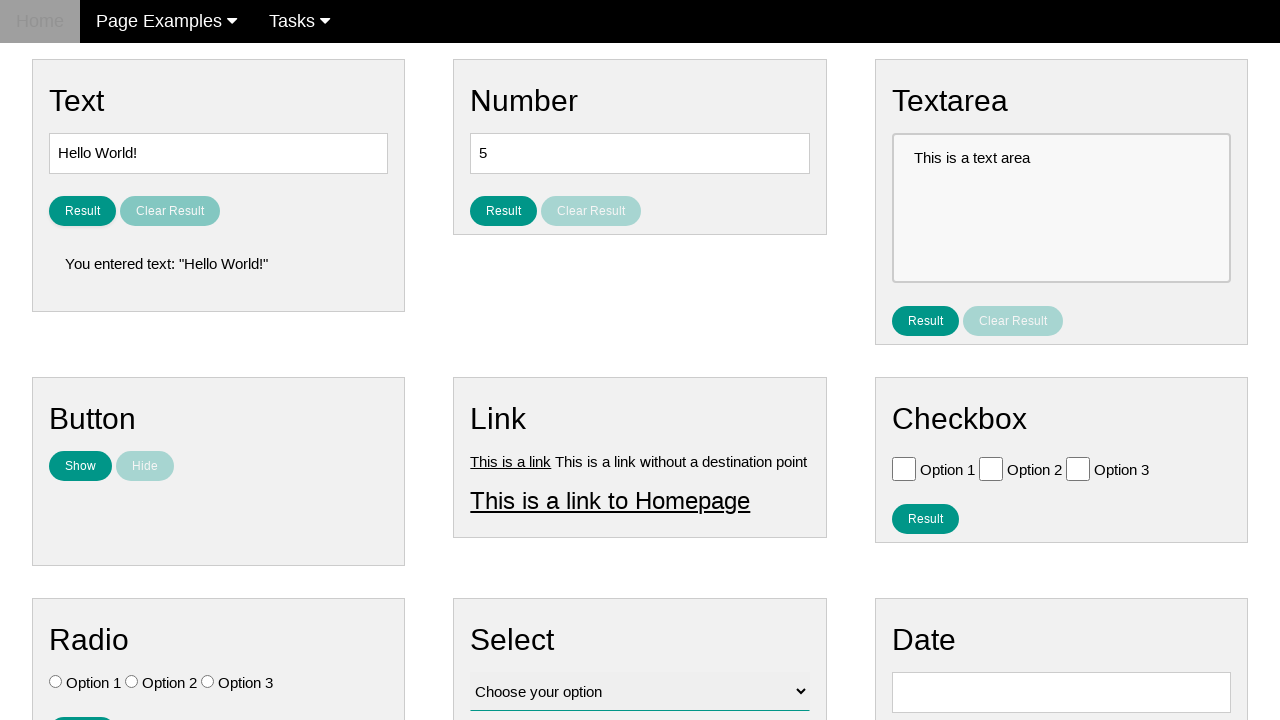

Clicked the checkbox at (904, 468) on #vfb-6-0
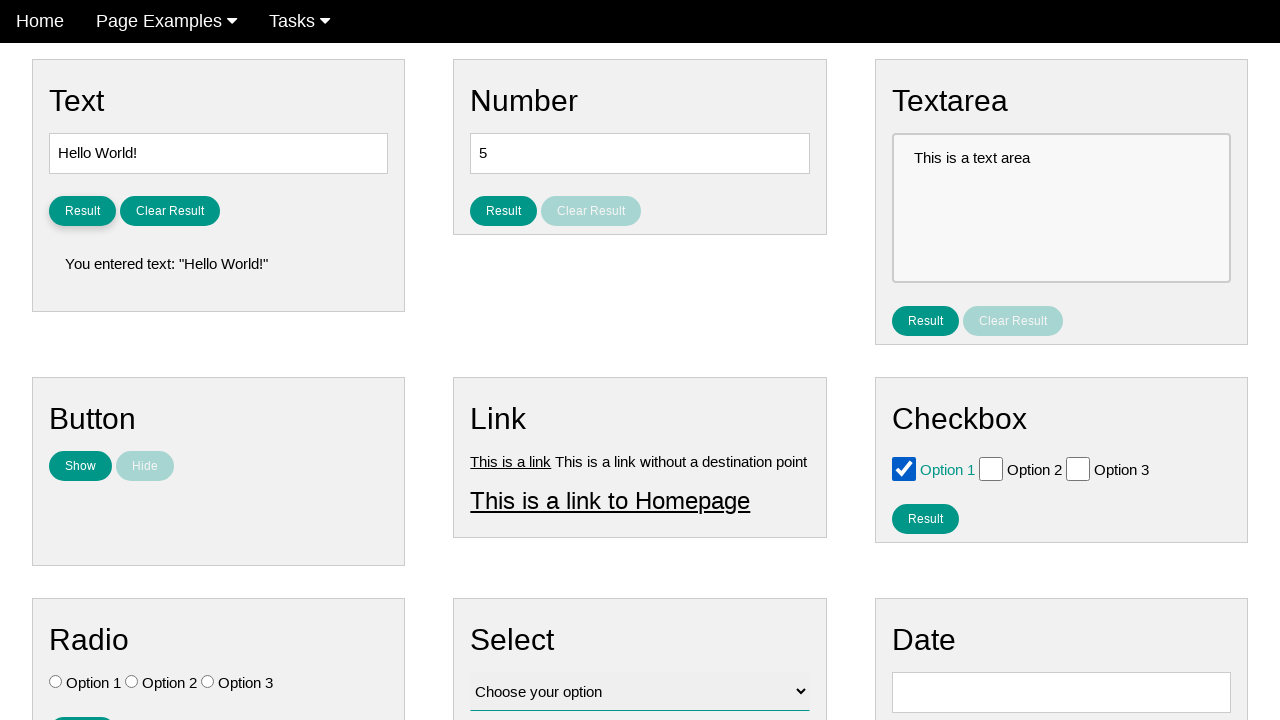

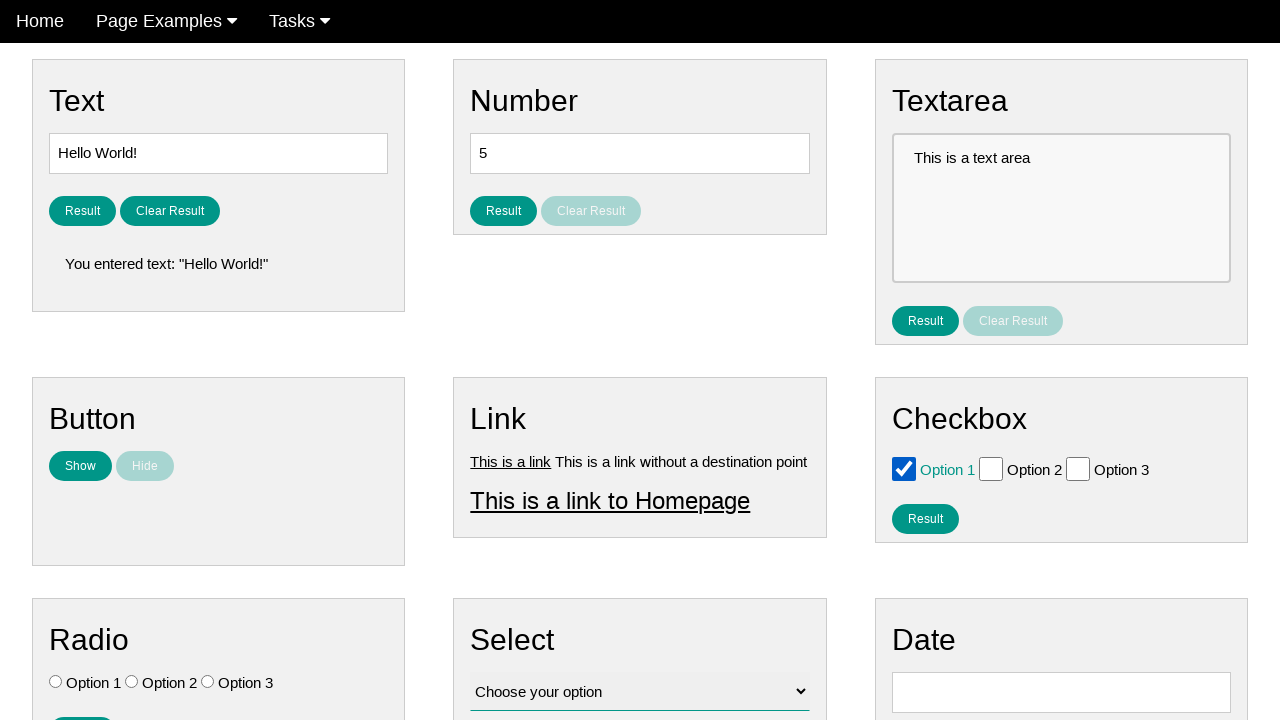